Tests adding multiple todos, toggling some as completed, and verifying the remaining count

Starting URL: https://todomvc.com/examples/react/dist/

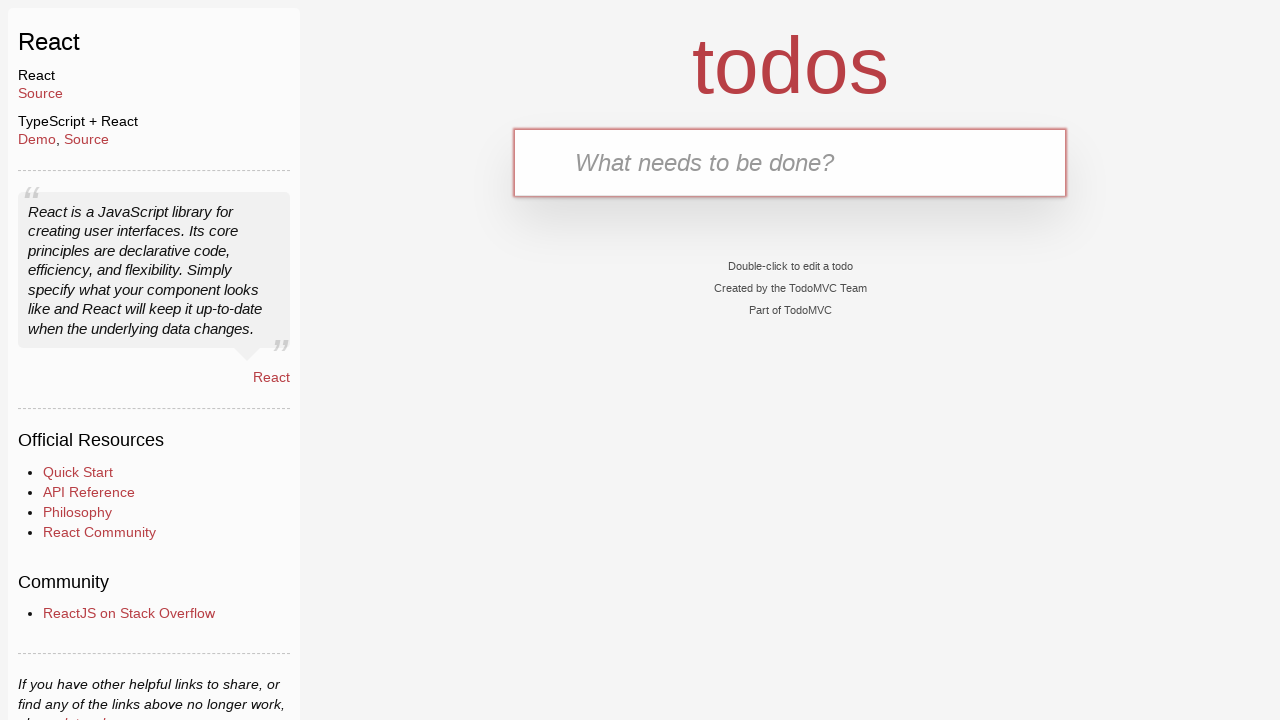

Filled new todo input with 'Task 1' on .new-todo
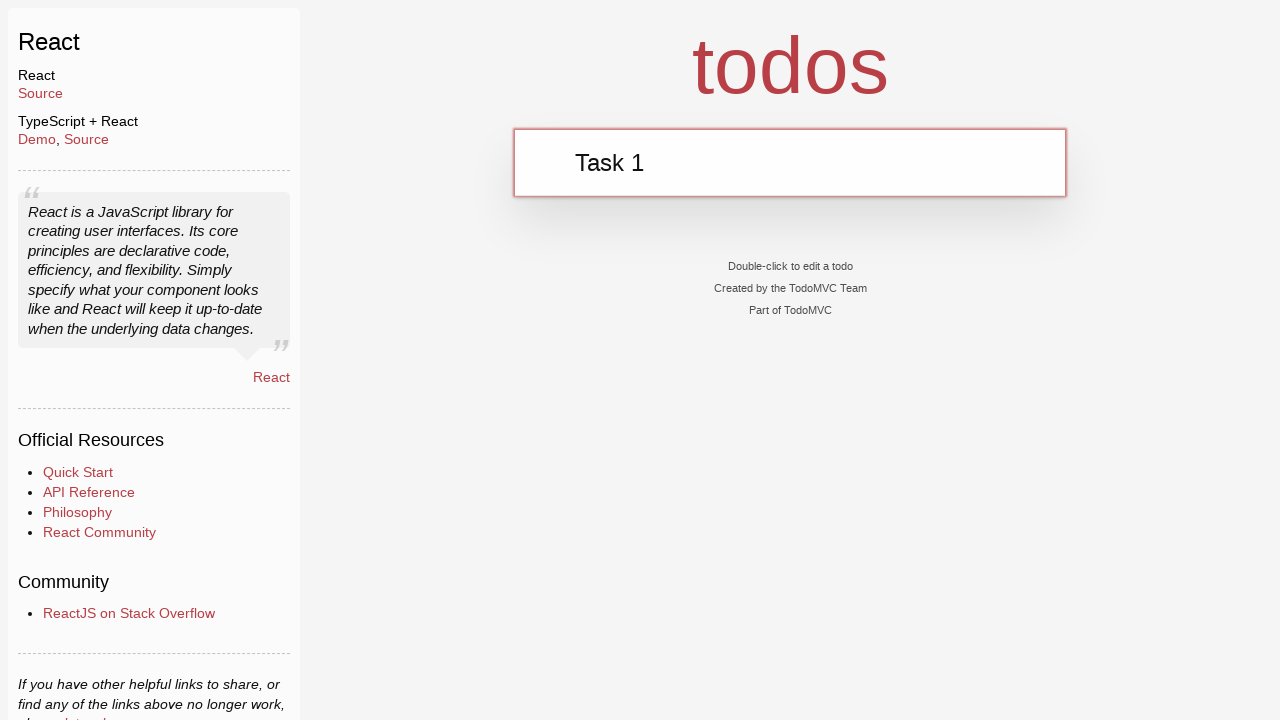

Pressed Enter to add Task 1 to the list on .new-todo
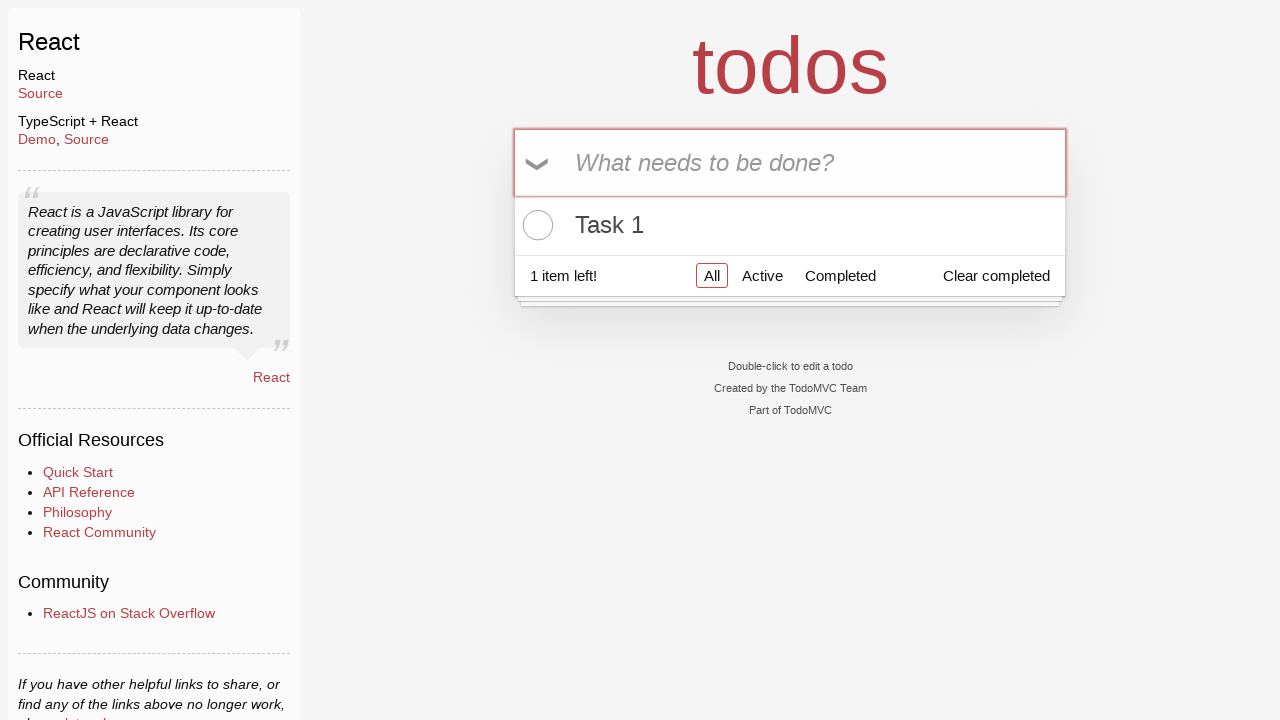

Filled new todo input with 'Task 2' on .new-todo
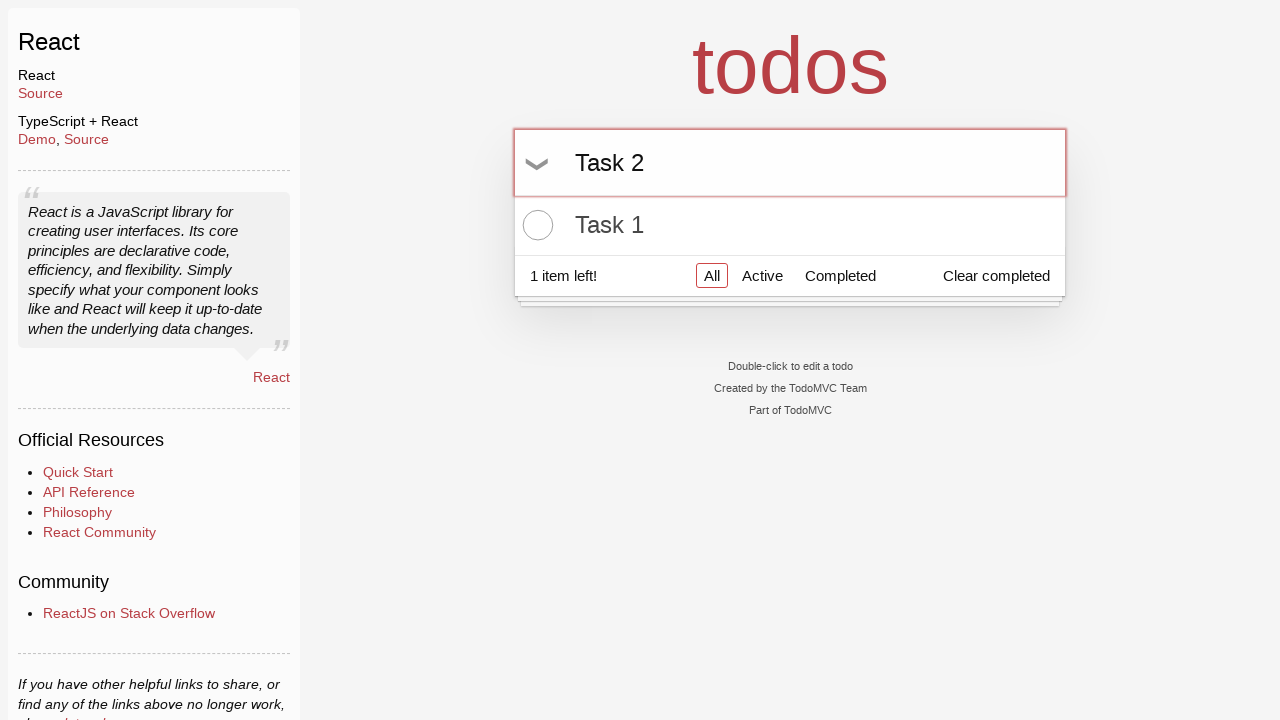

Pressed Enter to add Task 2 to the list on .new-todo
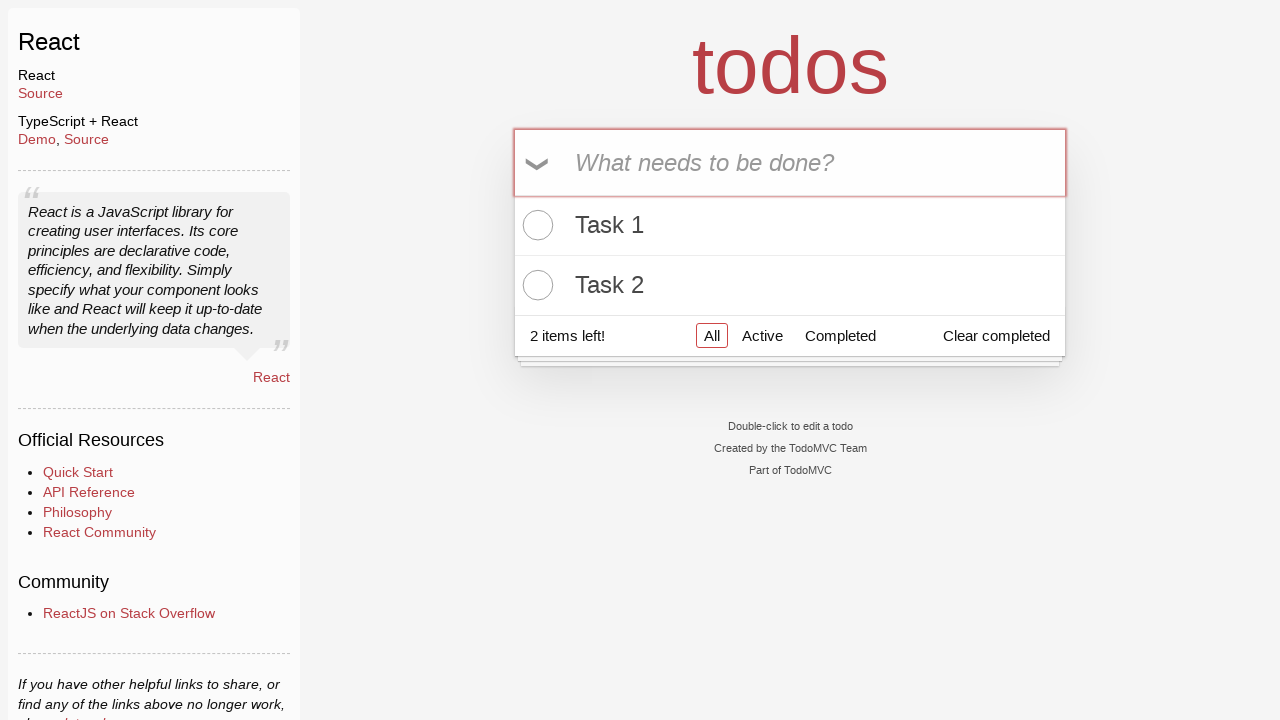

Filled new todo input with 'Task 3' on .new-todo
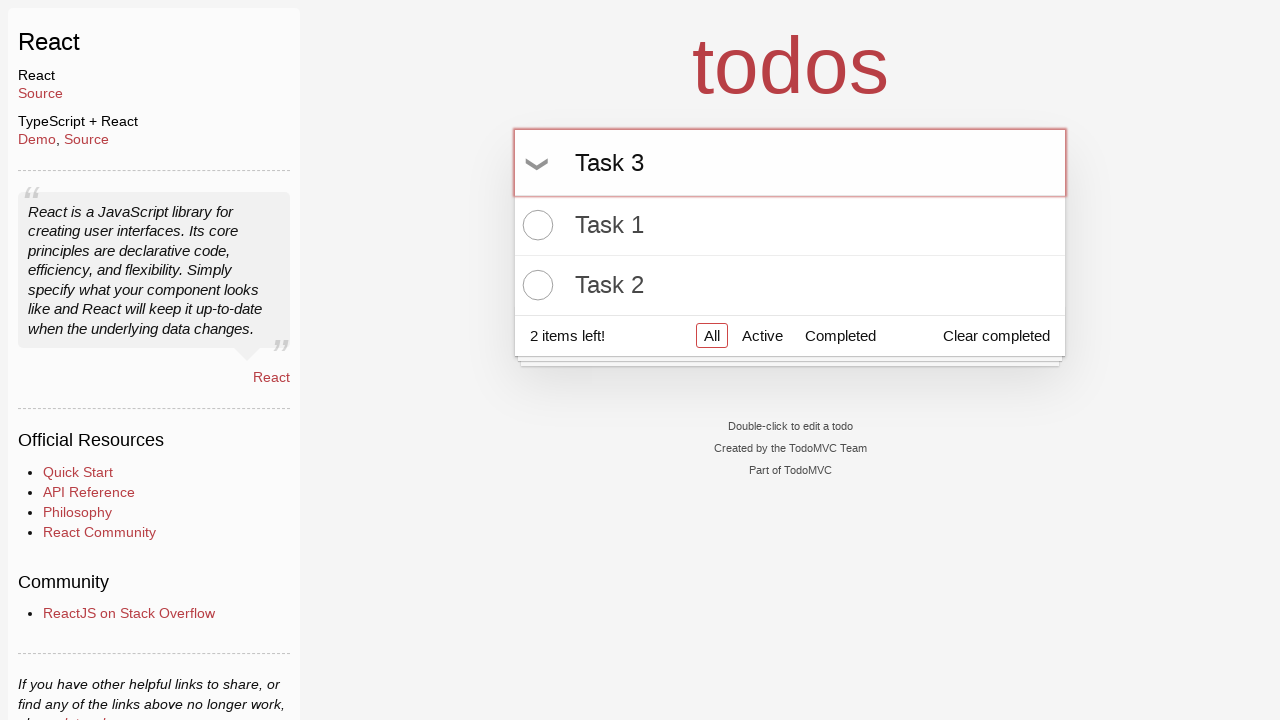

Pressed Enter to add Task 3 to the list on .new-todo
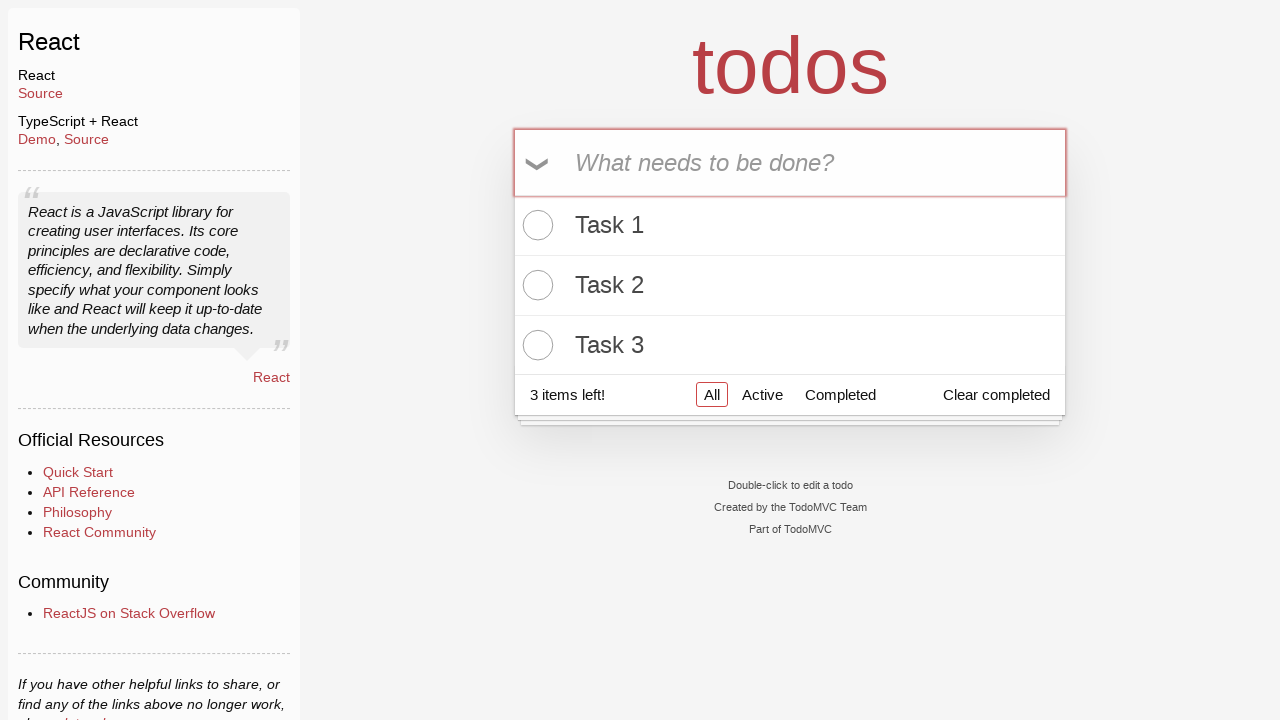

Clicked toggle button on first task to mark as completed at (535, 225) on .todo-list li:nth-child(1) .toggle
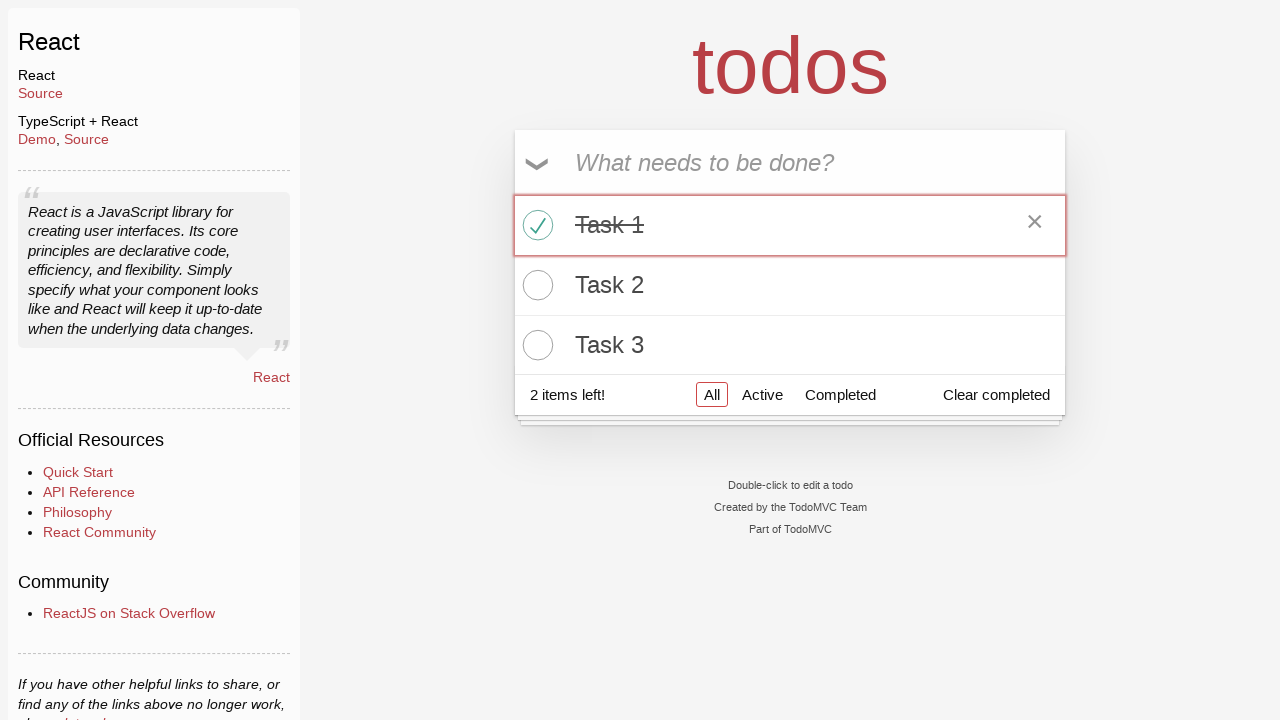

Clicked toggle button on third task to mark as completed at (535, 345) on .todo-list li:nth-child(3) .toggle
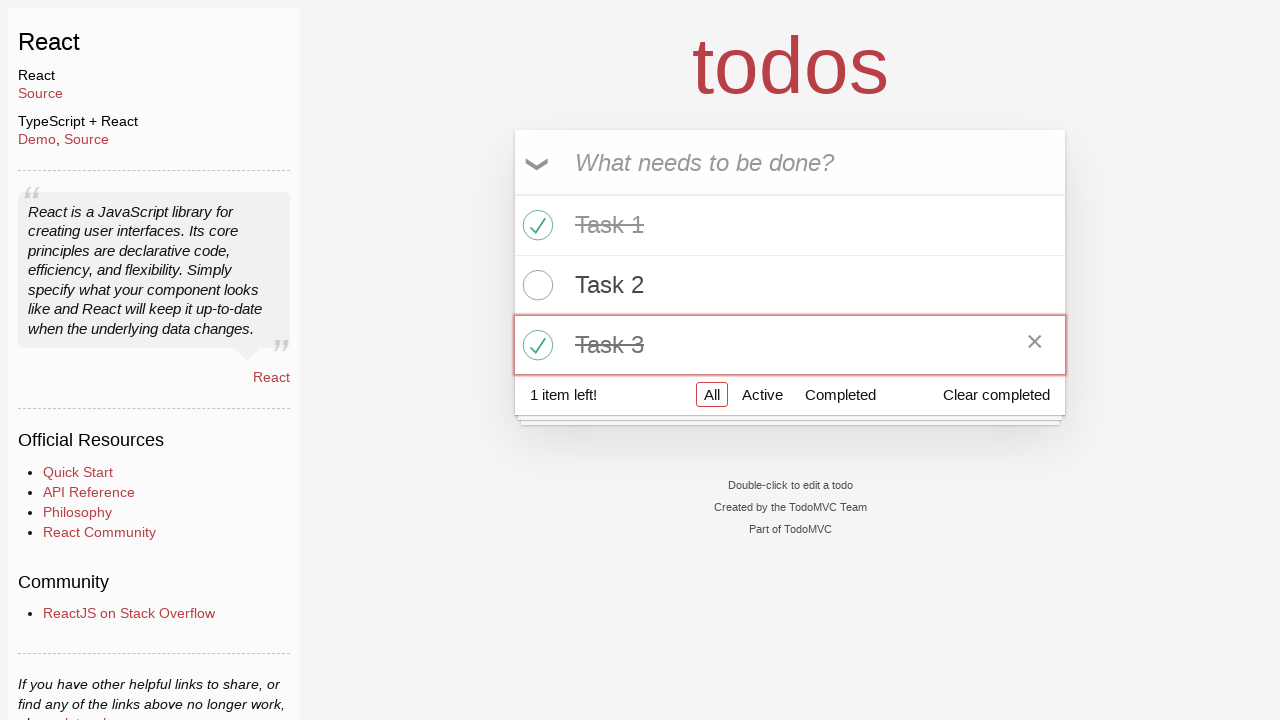

Retrieved class attribute of first task element
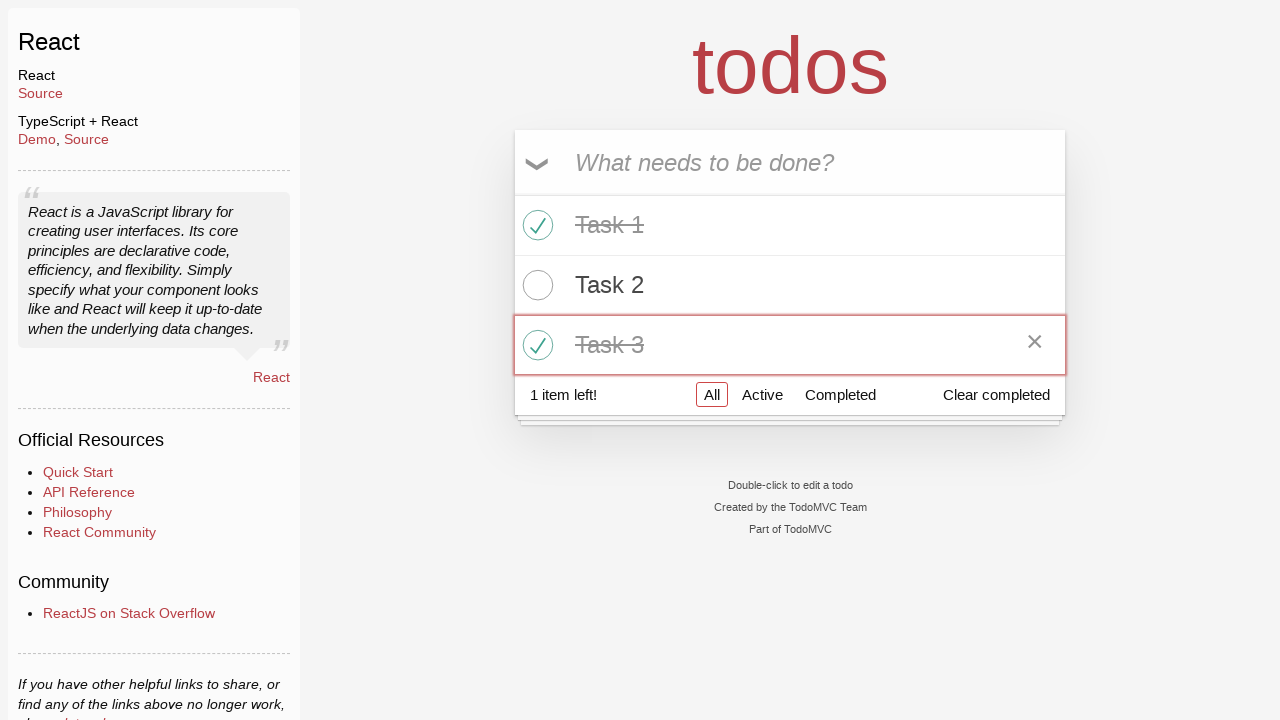

Verified first task has 'completed' class
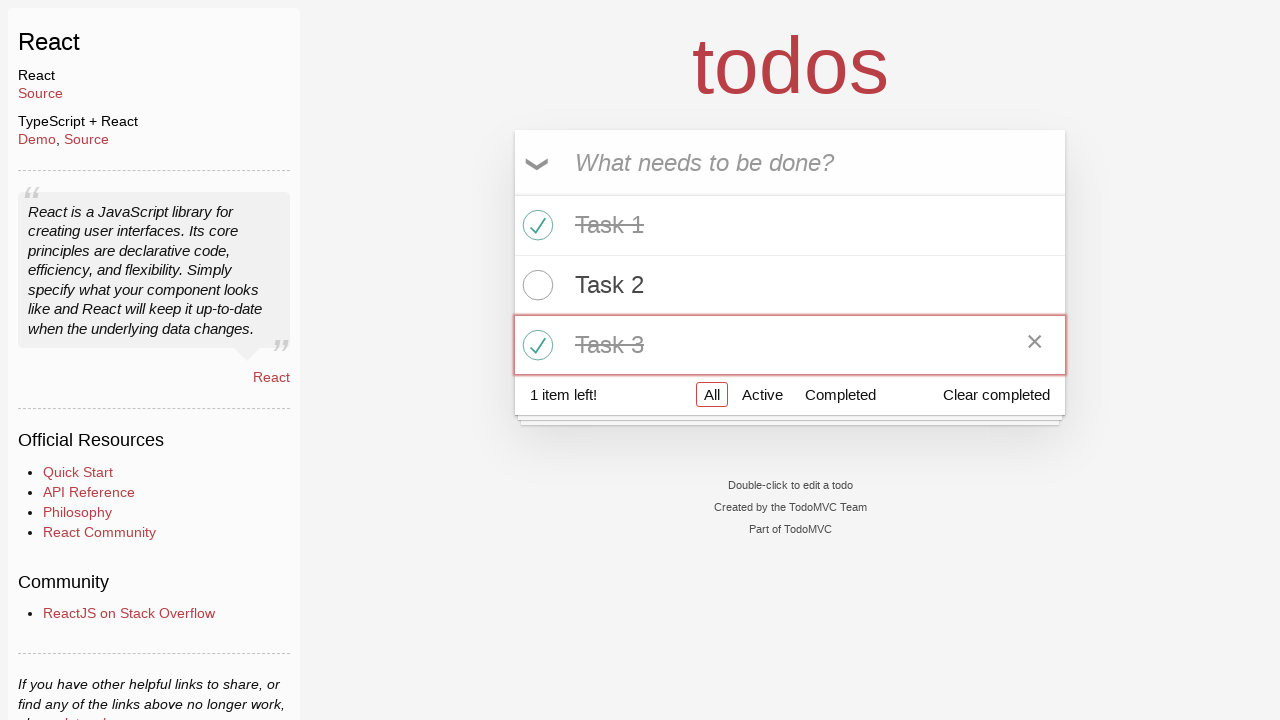

Retrieved class attribute of second task element
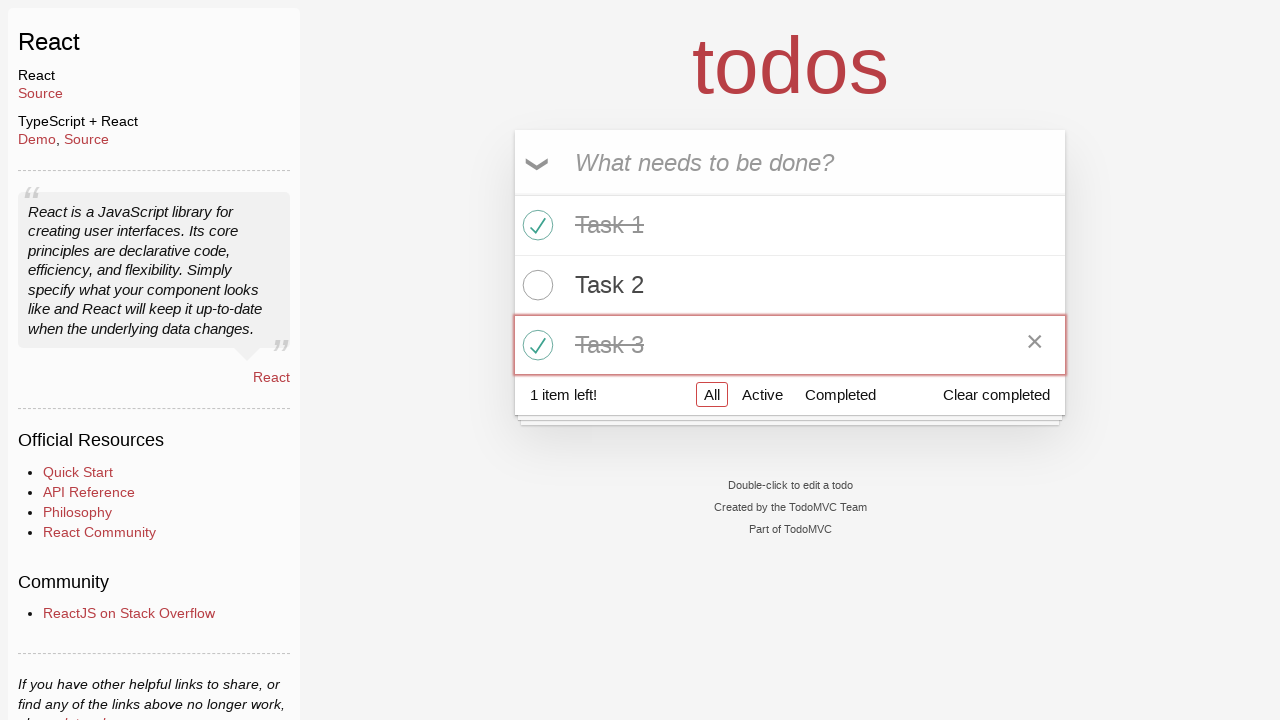

Verified second task does not have 'completed' class
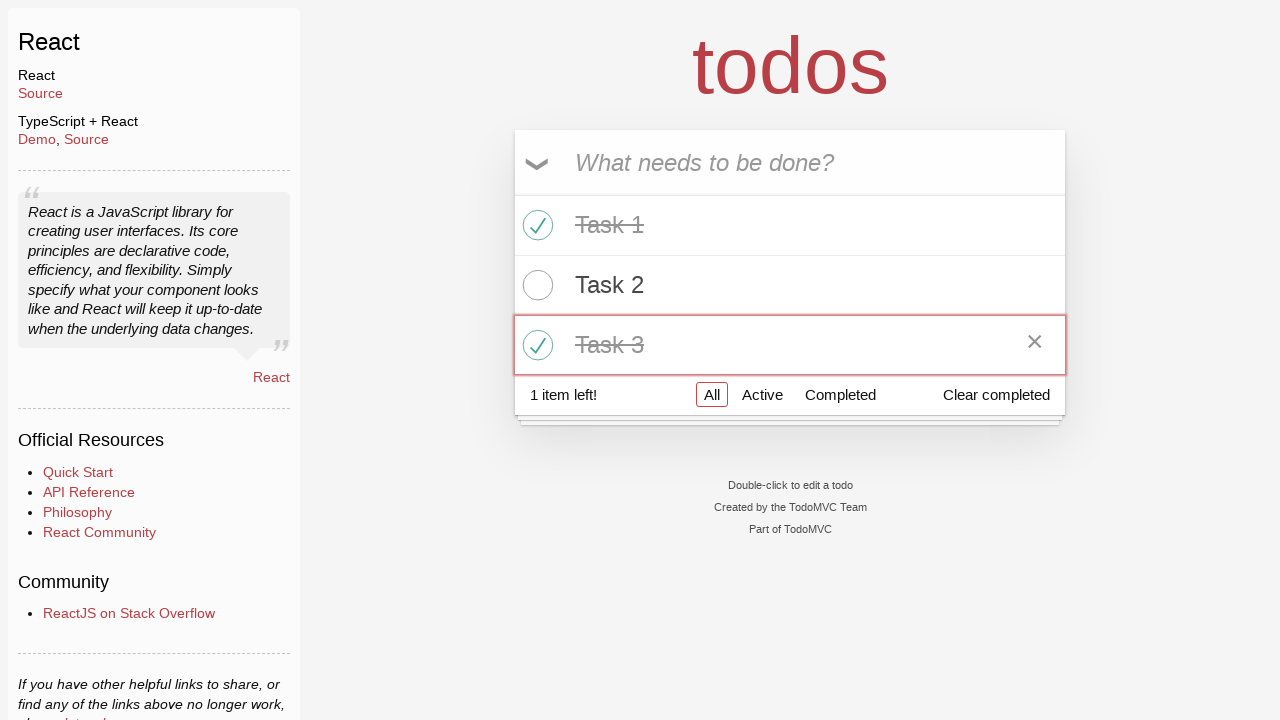

Retrieved class attribute of third task element
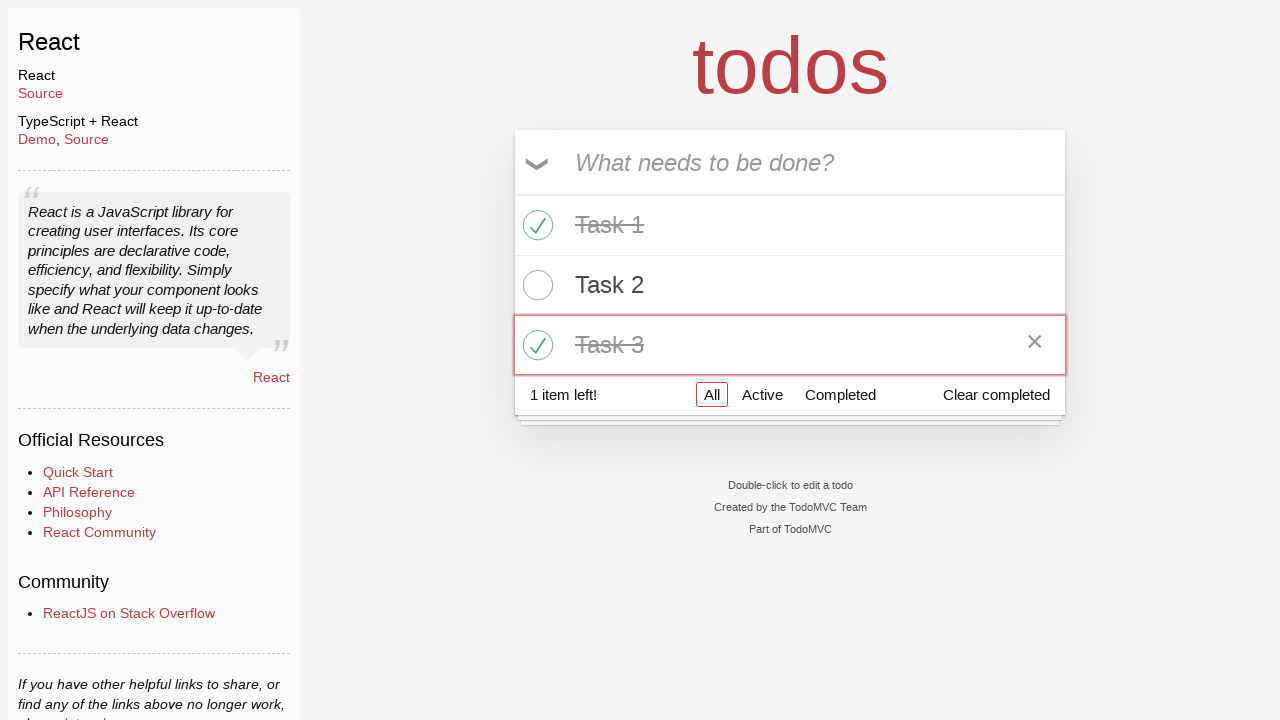

Verified third task has 'completed' class
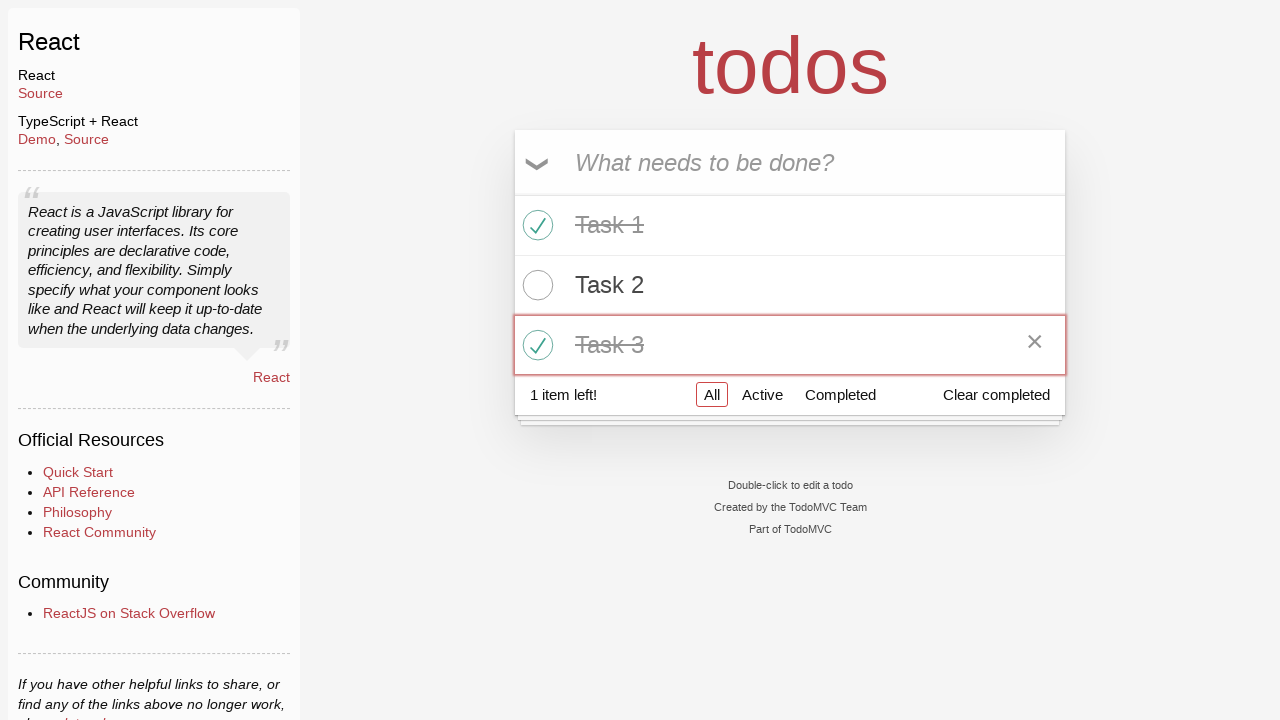

Retrieved text content from todo-count element
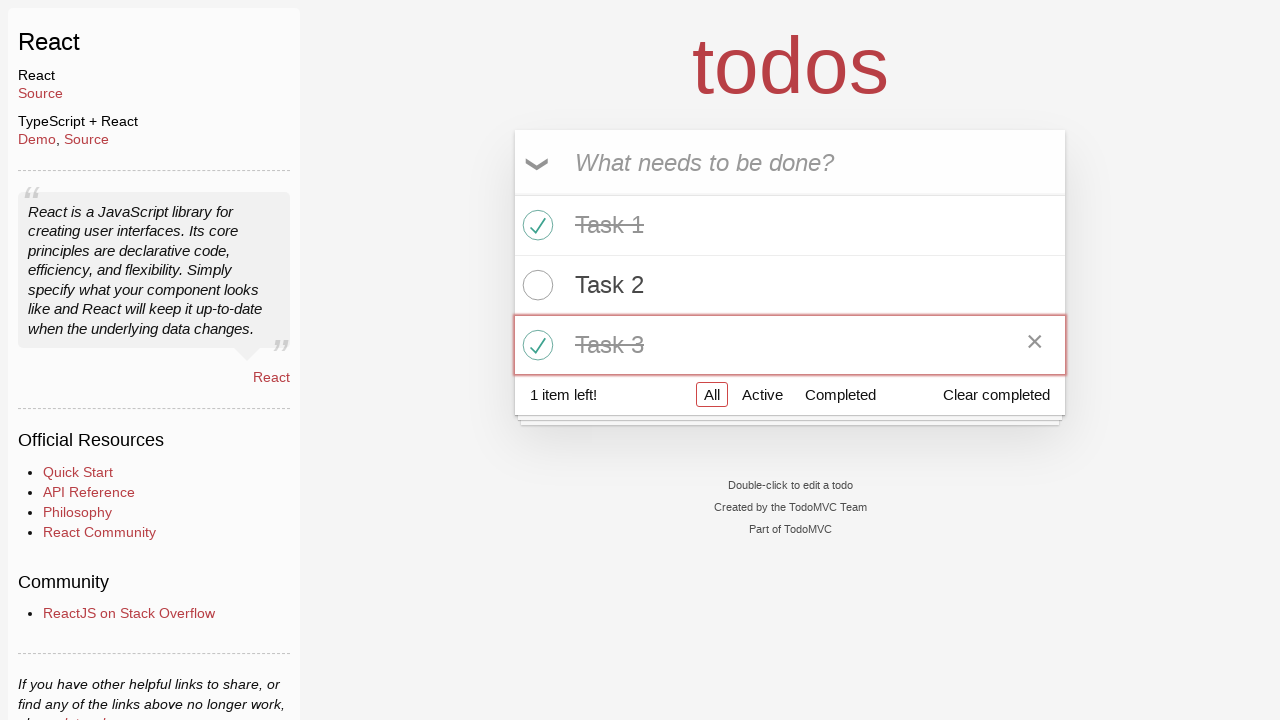

Verified remaining count shows 1 item left
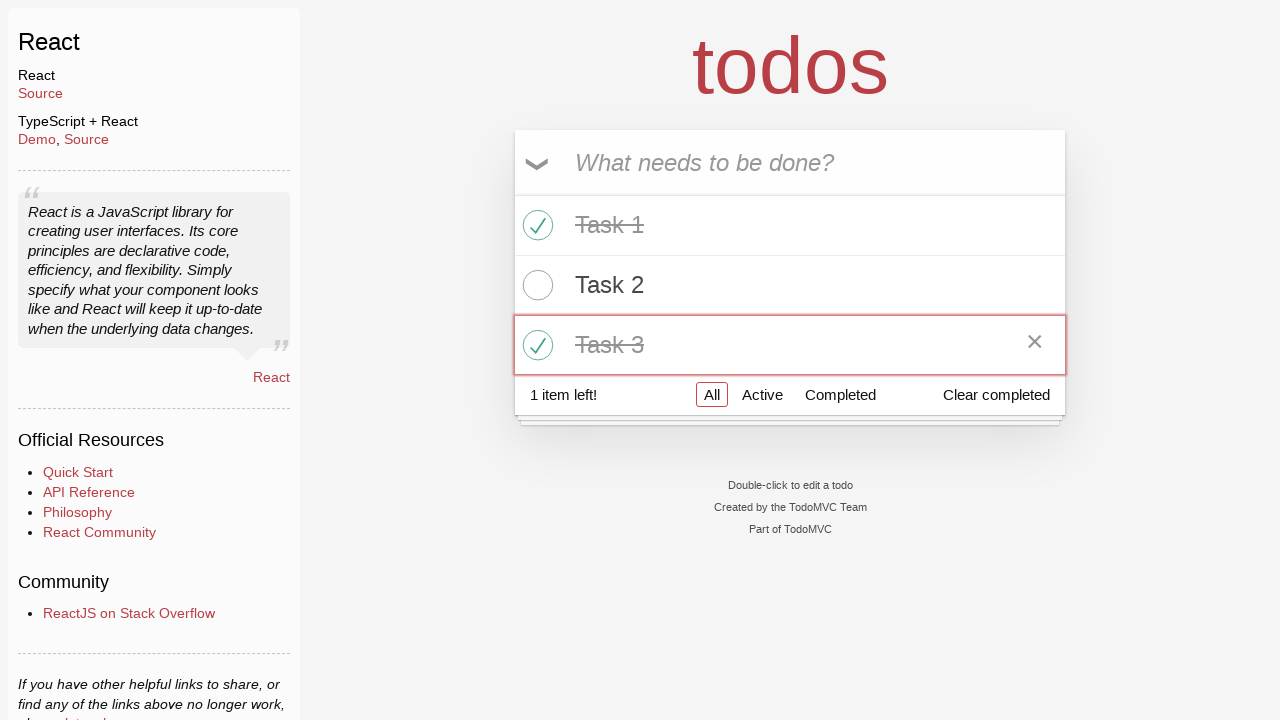

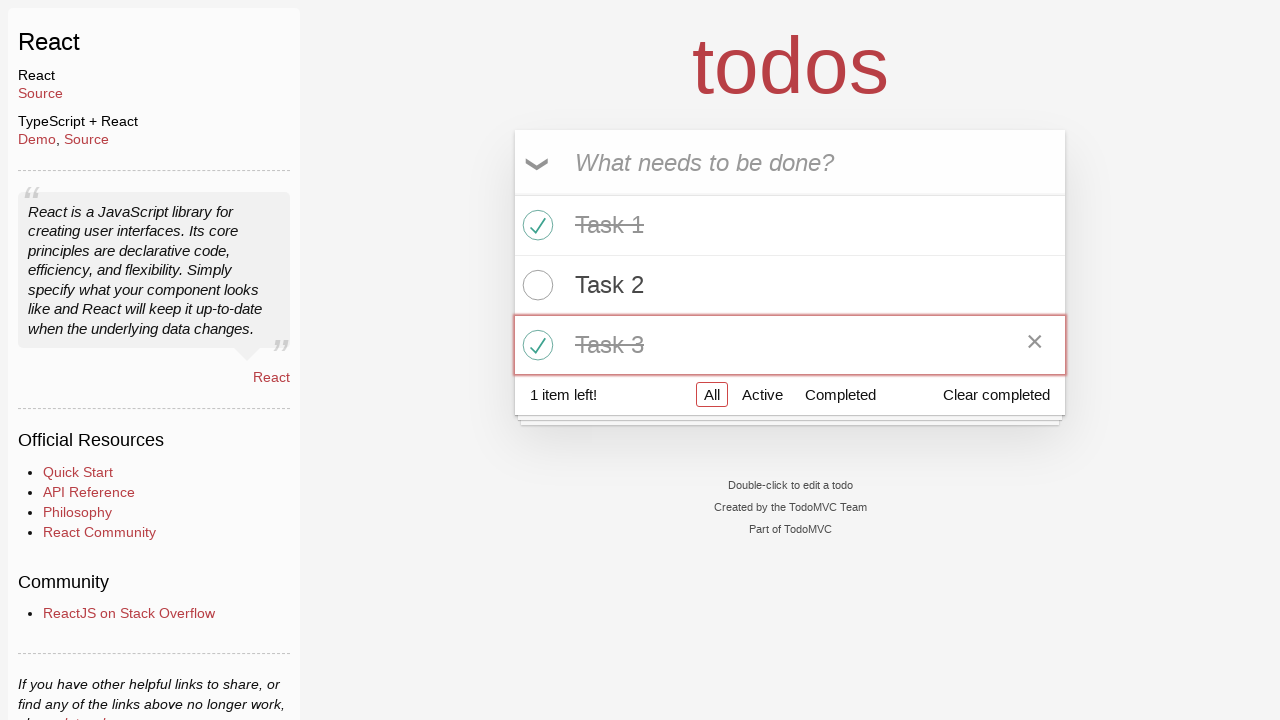